Tests dropdown selection functionality by navigating to a test page and selecting an option from a dropdown menu by visible text

Starting URL: https://omayo.blogspot.com/

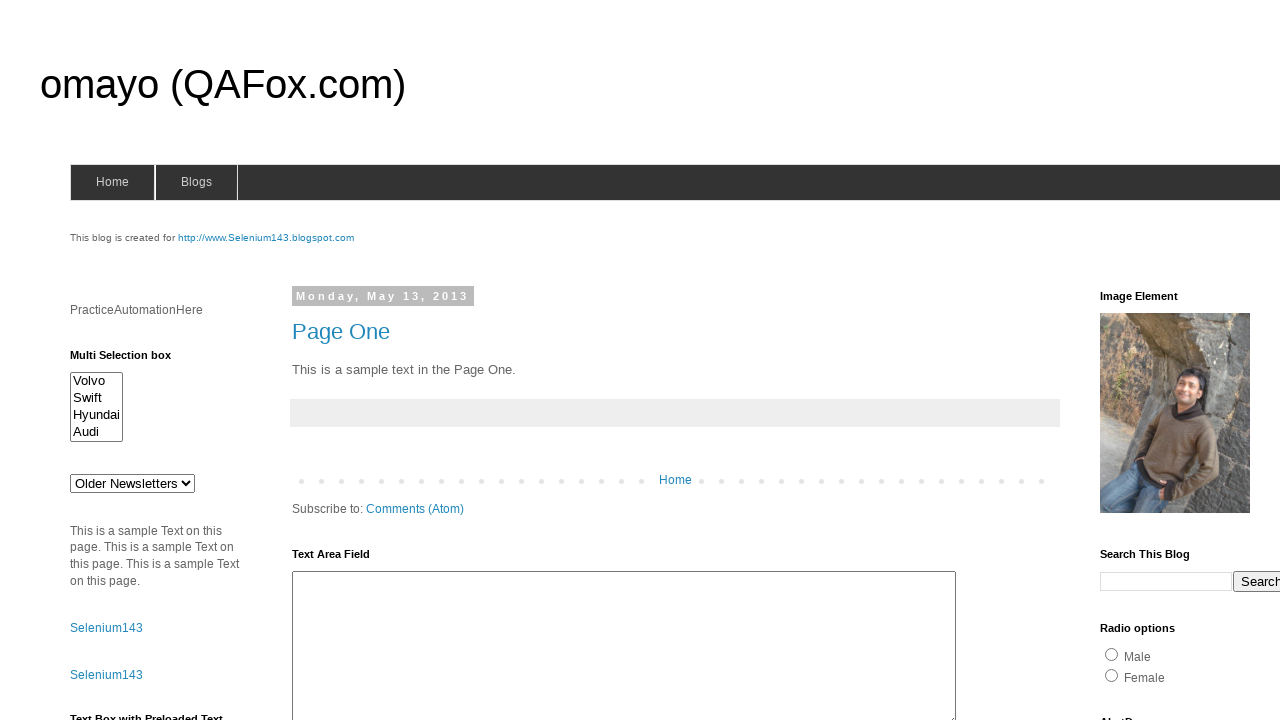

Navigated to https://omayo.blogspot.com/
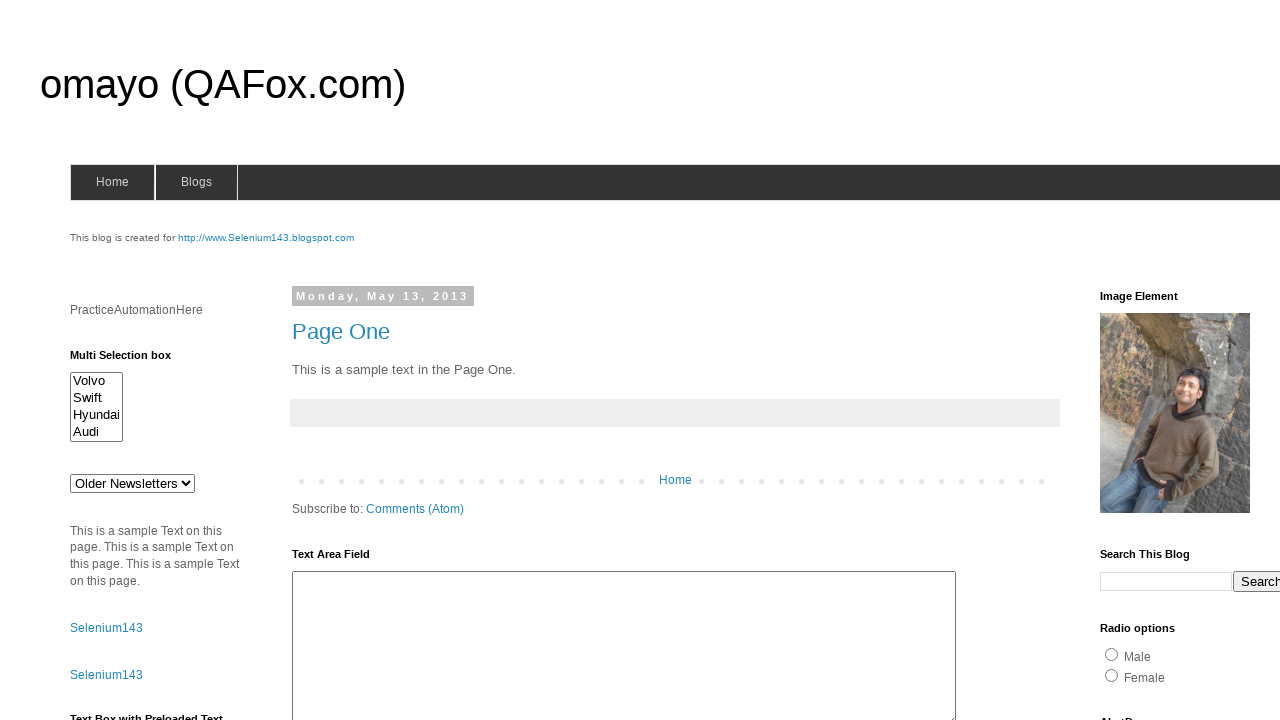

Selected 'doc 4' from the dropdown menu on select#drop1
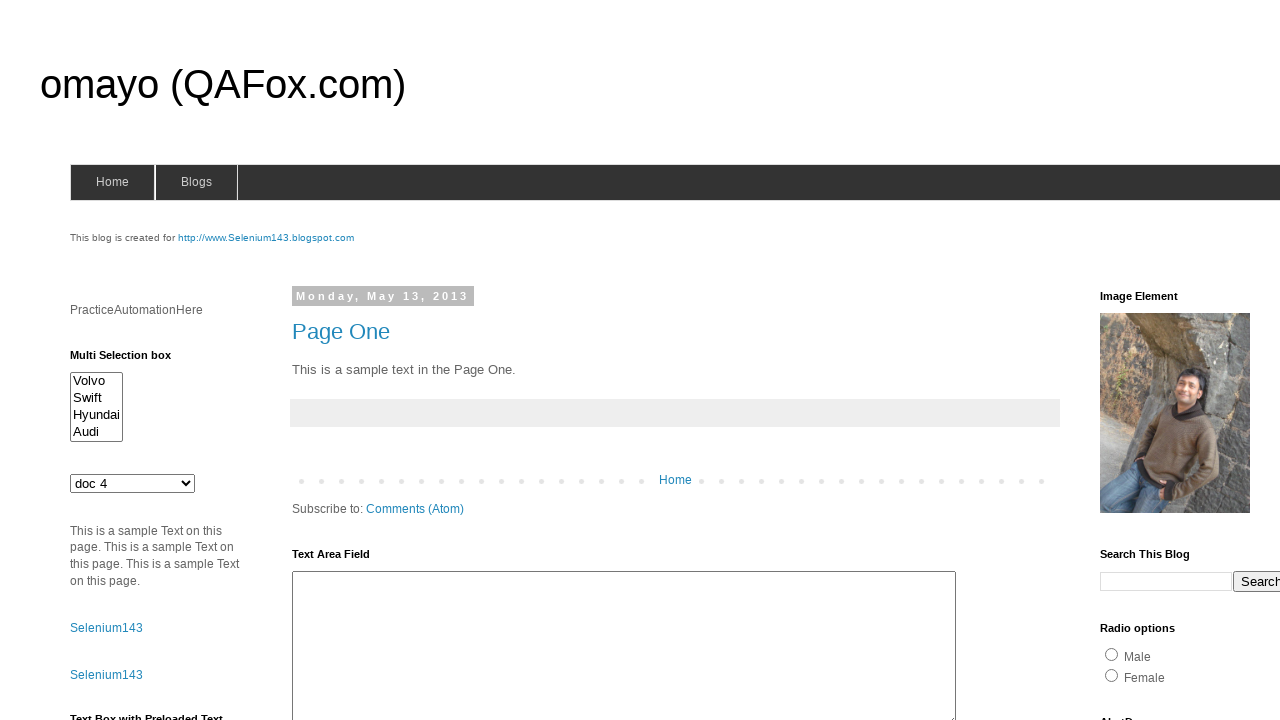

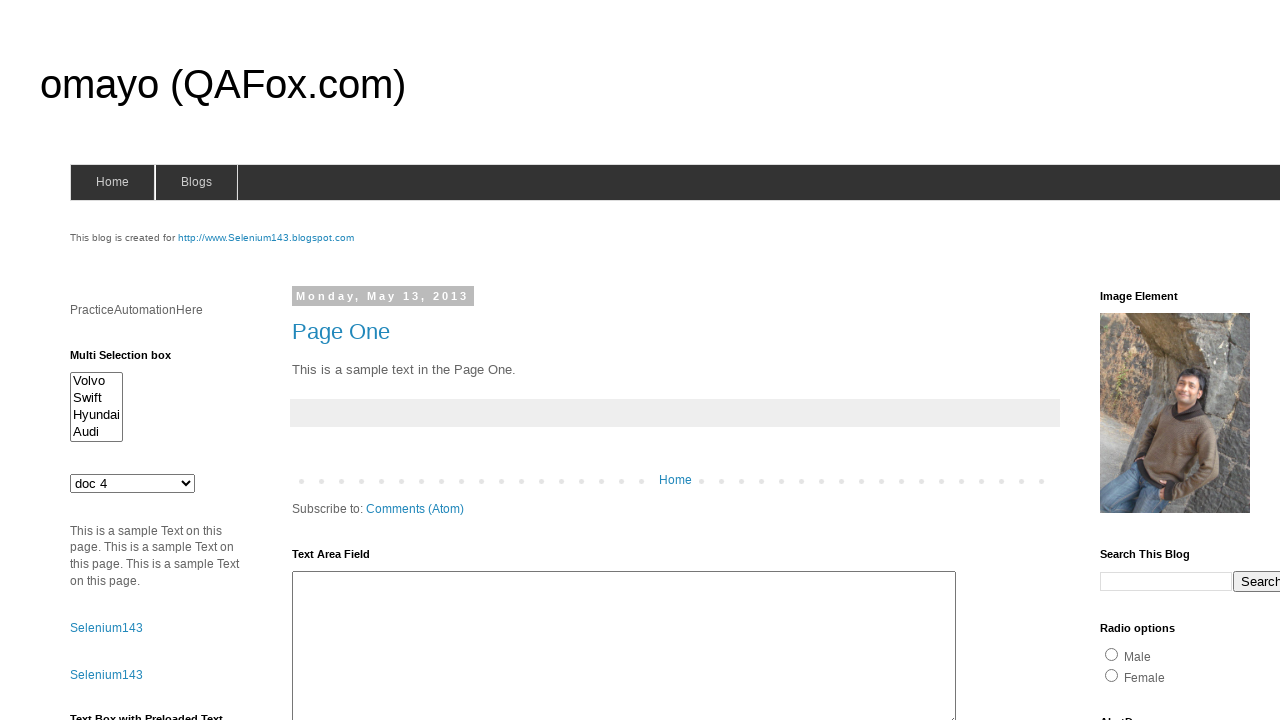